Selects cities, finds flights, selects the first flight and verifies flight details including pricing calculations

Starting URL: https://blazedemo.com/

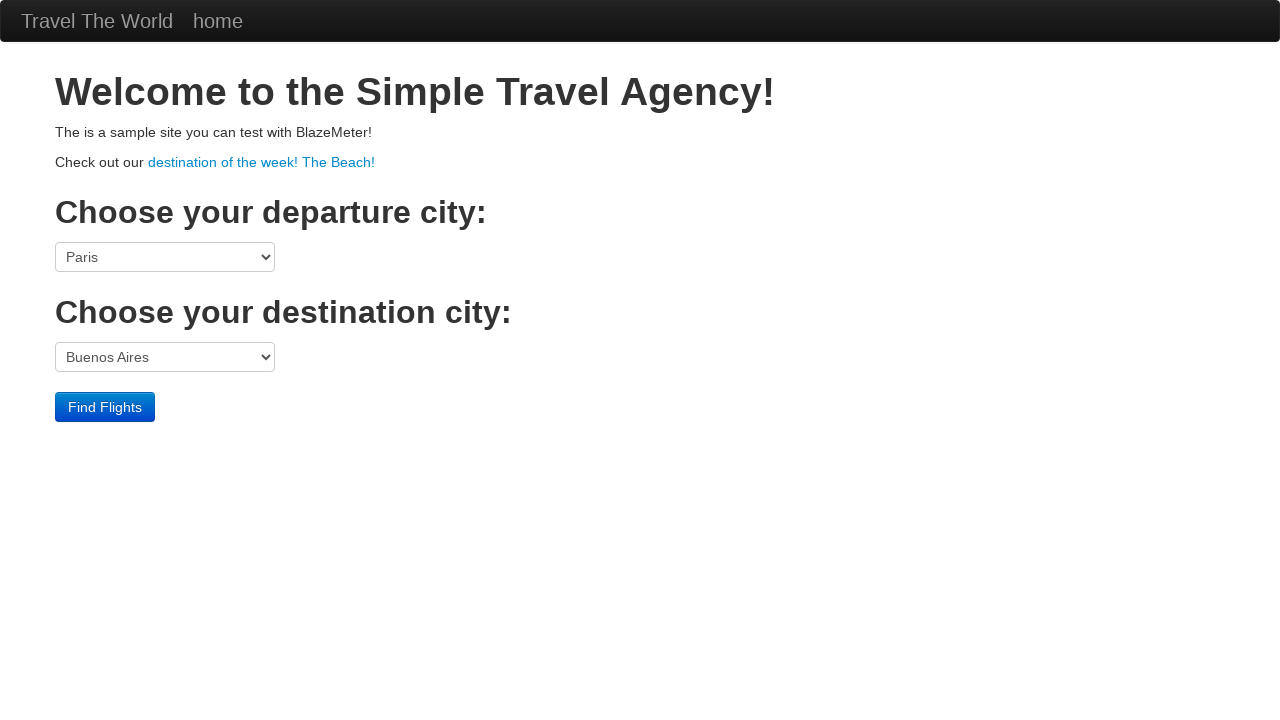

Selected Boston as departure city on select[name='fromPort']
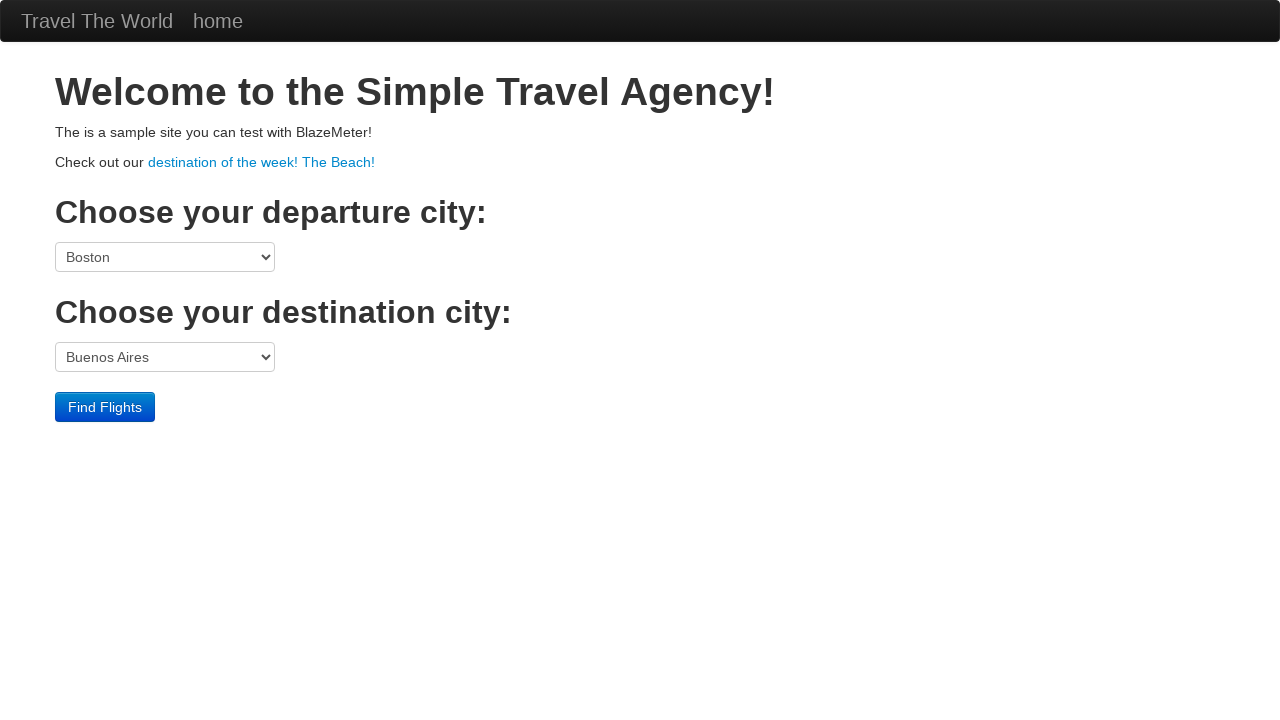

Selected London as destination city on select[name='toPort']
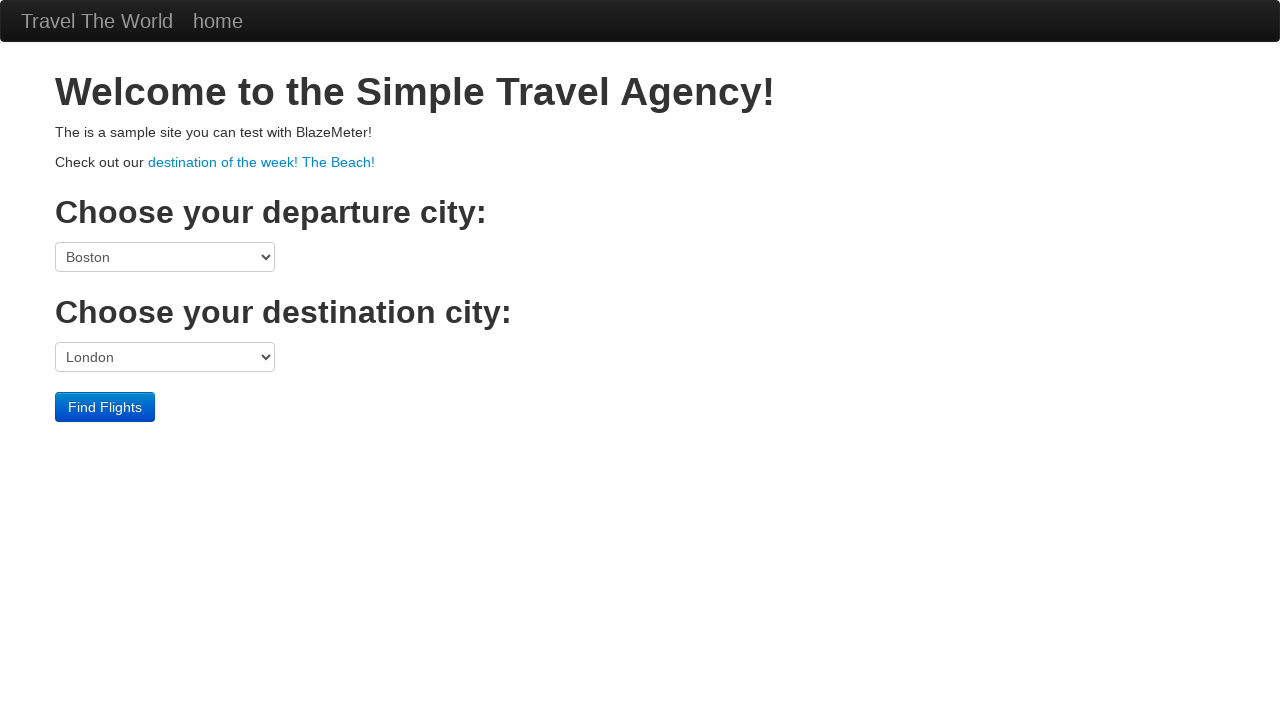

Clicked Find Flights button at (105, 407) on input[value='Find Flights']
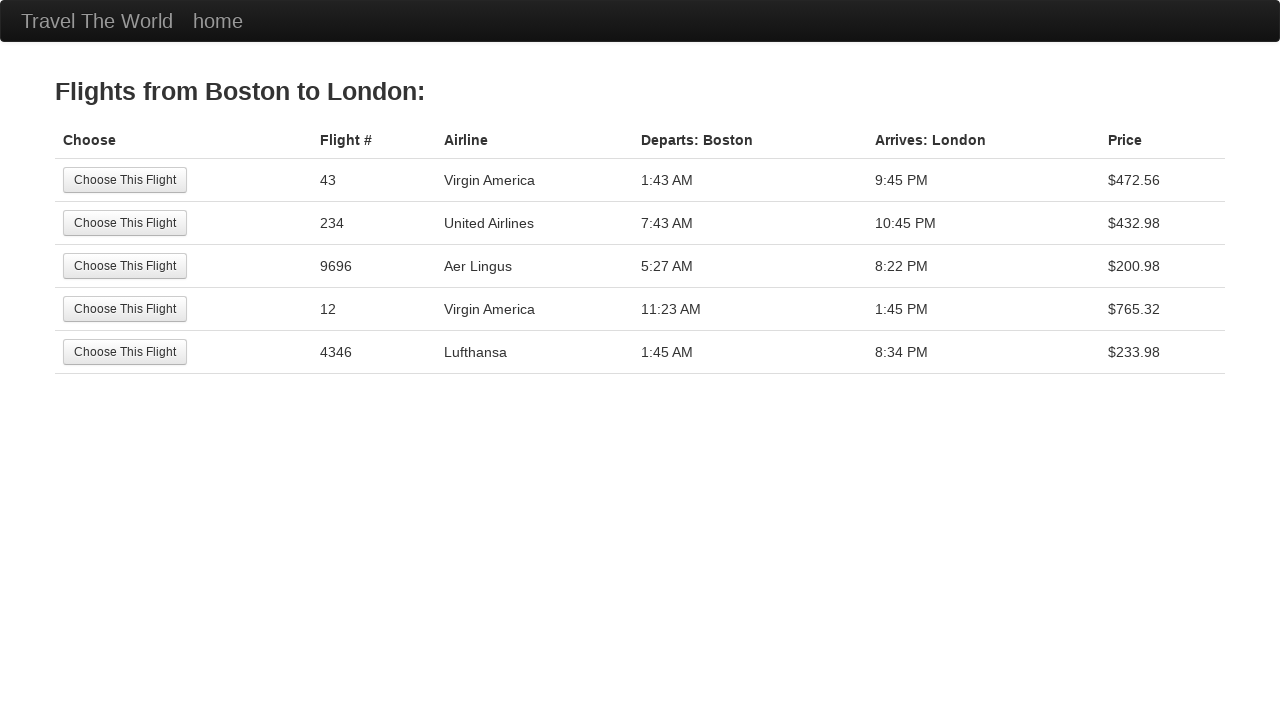

Flight results table loaded
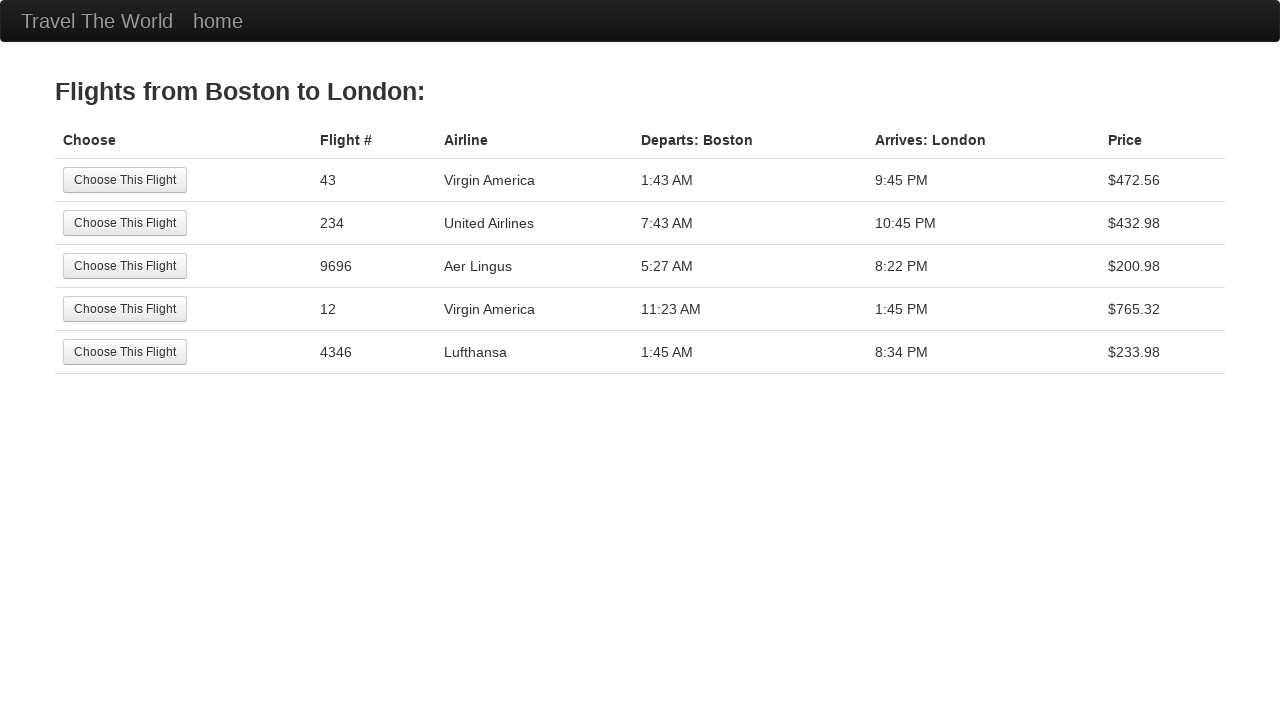

Selected the first flight from results at (125, 180) on xpath=/html/body/div[2]/table/tbody/tr[1]/td[1]/input
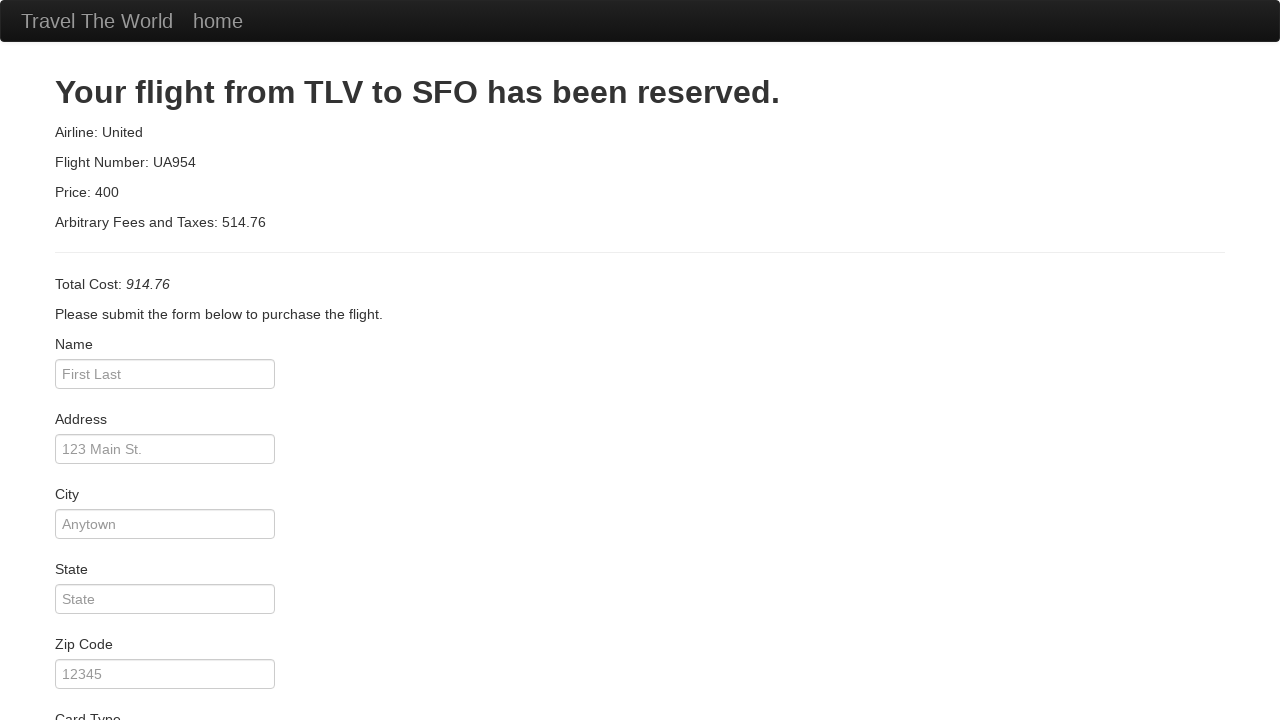

Flight purchase page loaded
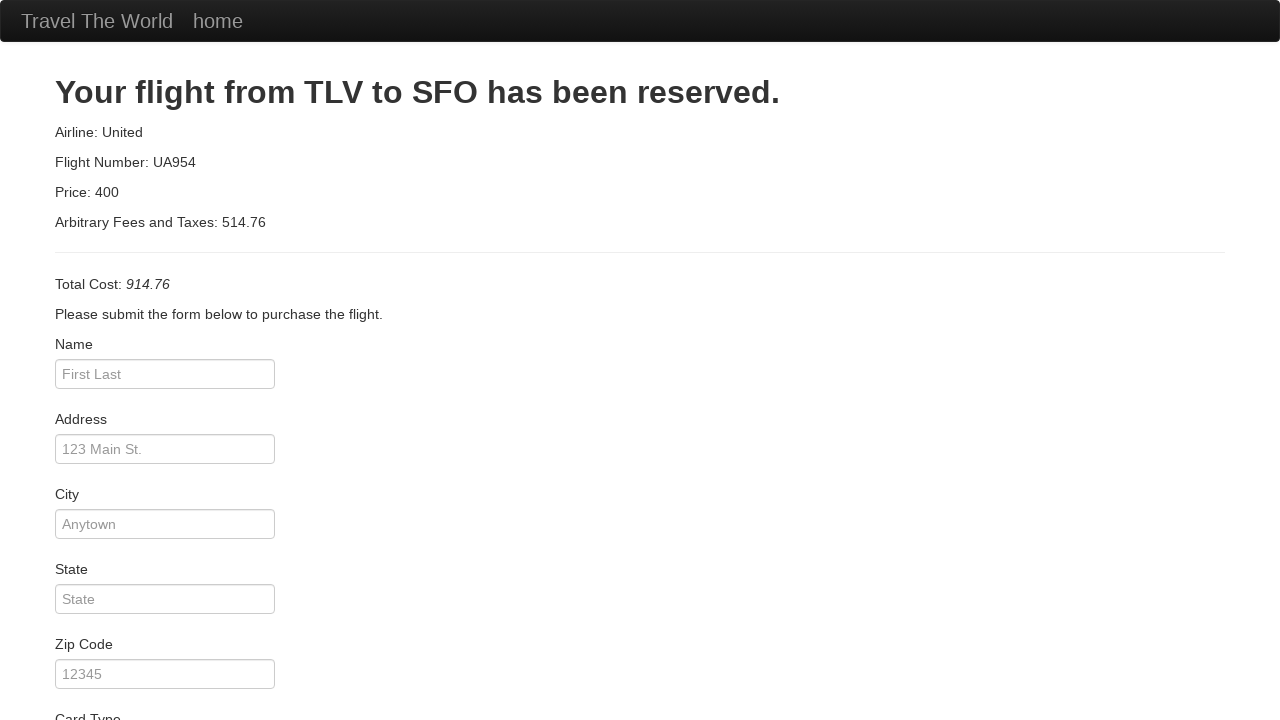

Verified page title is 'BlazeDemo Purchase'
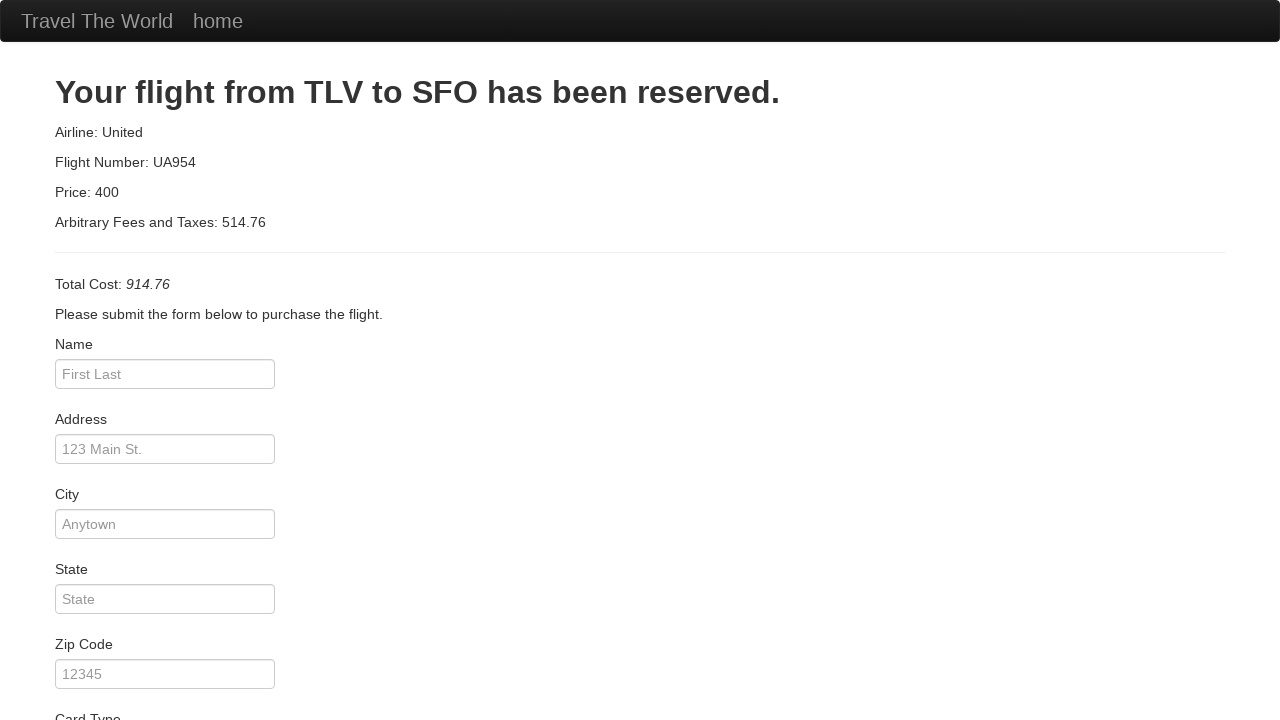

Verified flight label confirms TLV to SFO reservation
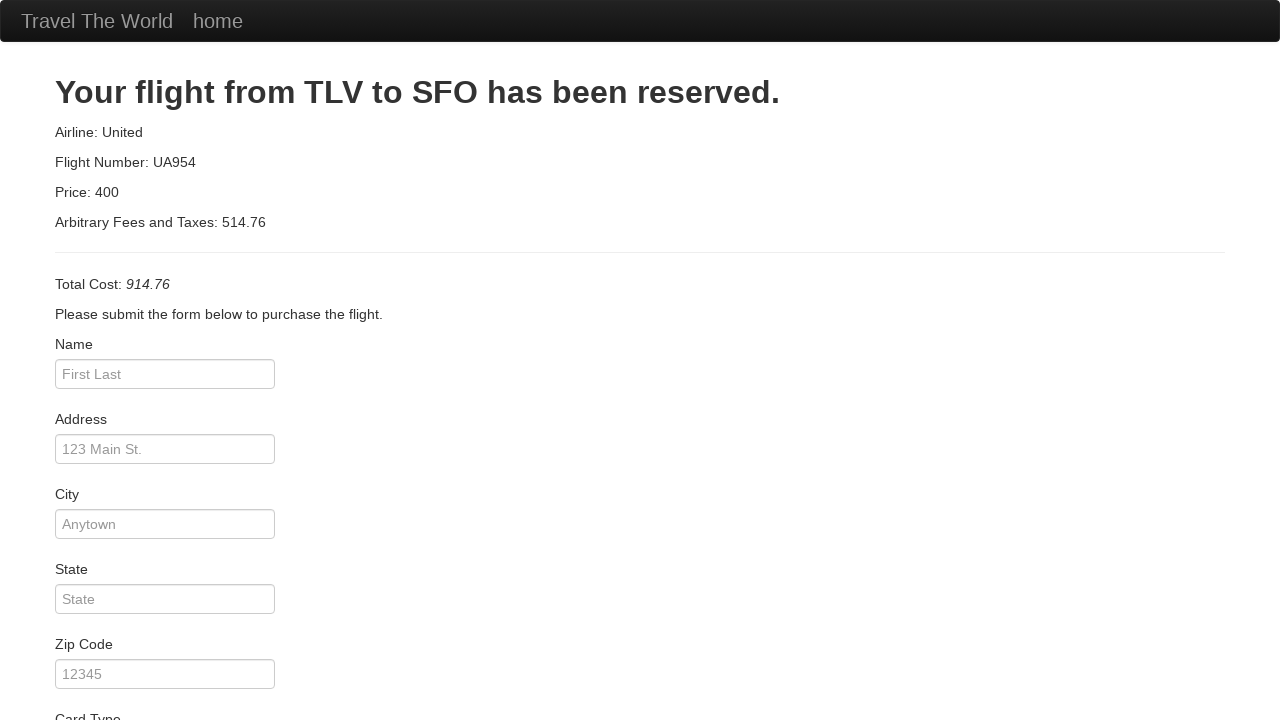

Verified airline is United
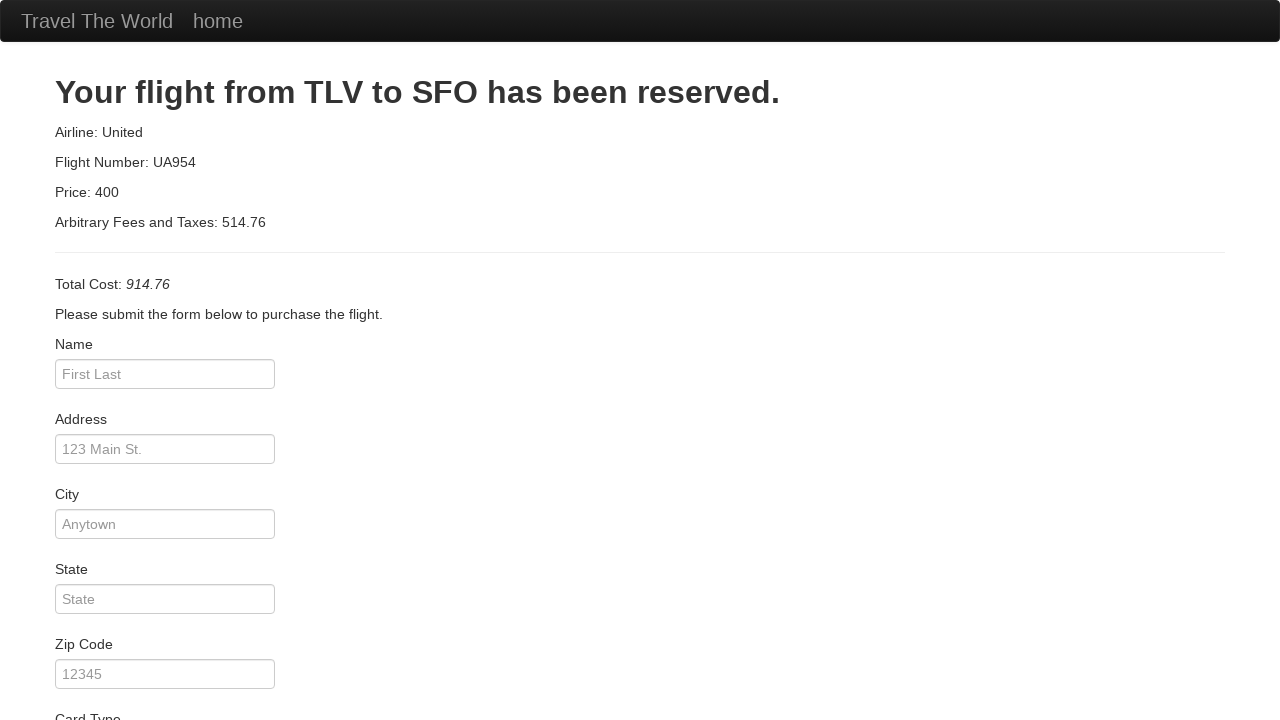

Verified flight number is UA954
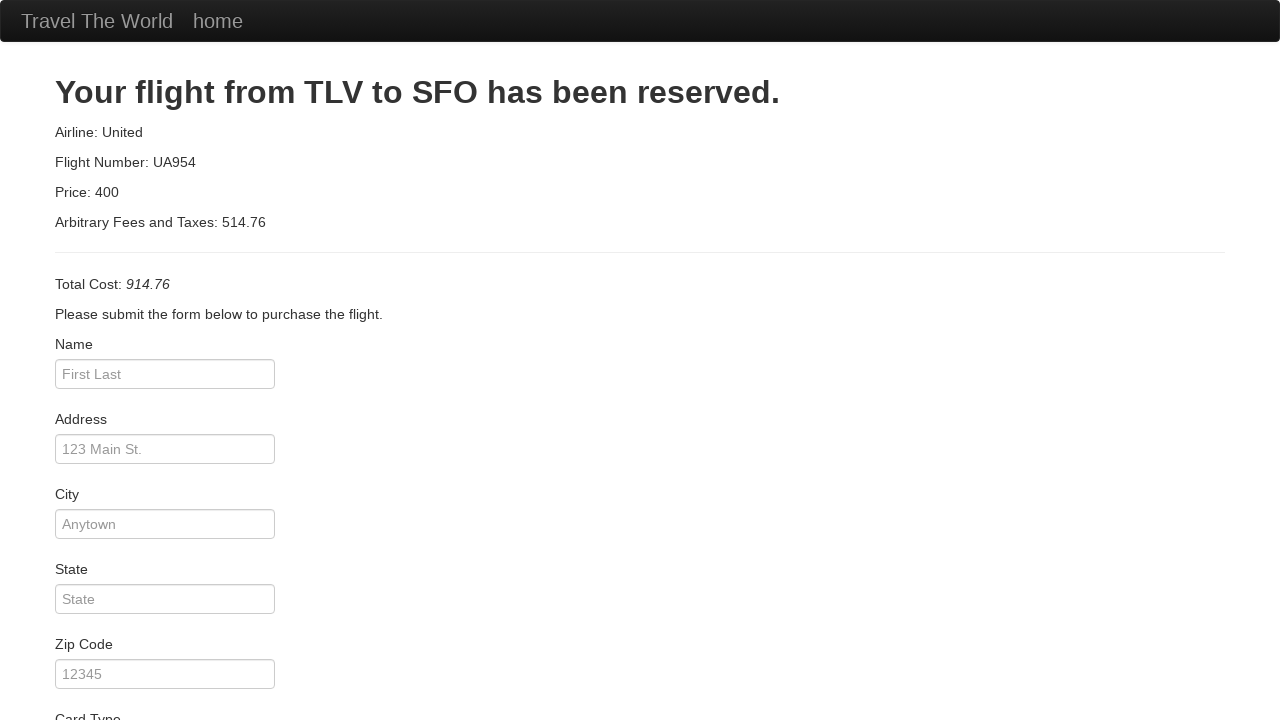

Extracted flight price: $400.0
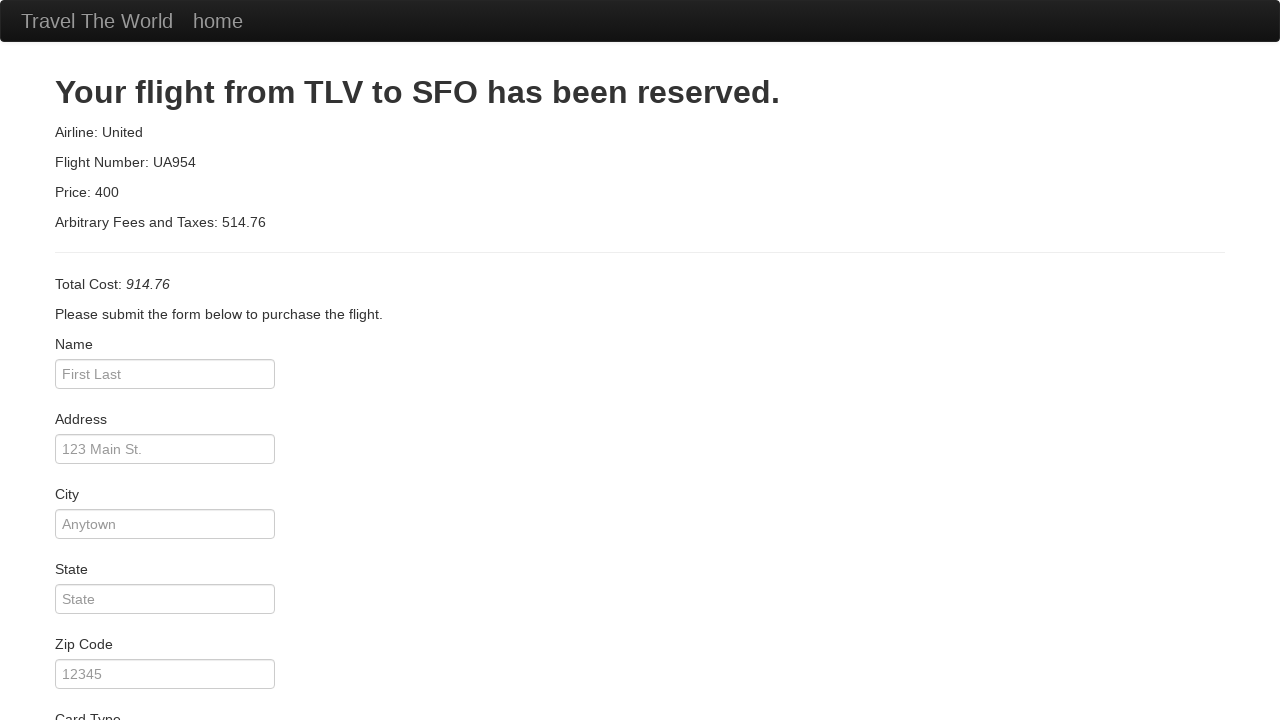

Extracted tax amount: $514.76
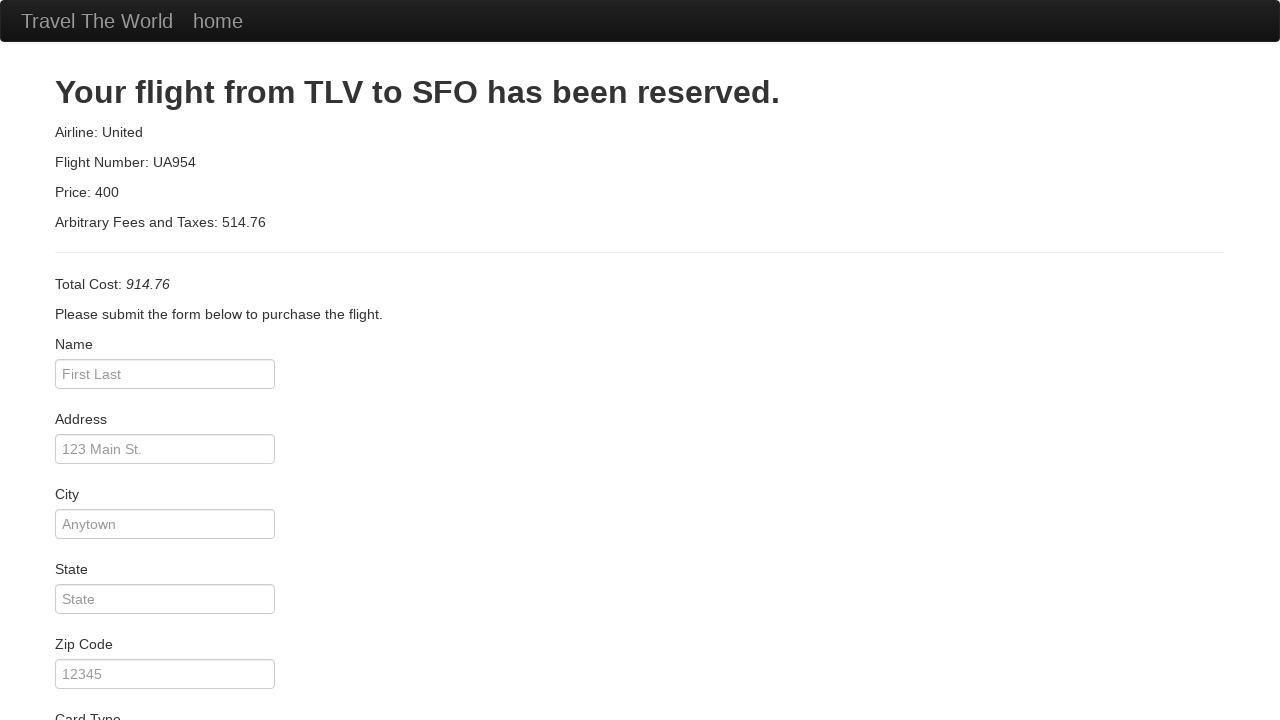

Extracted total cost: $914.76
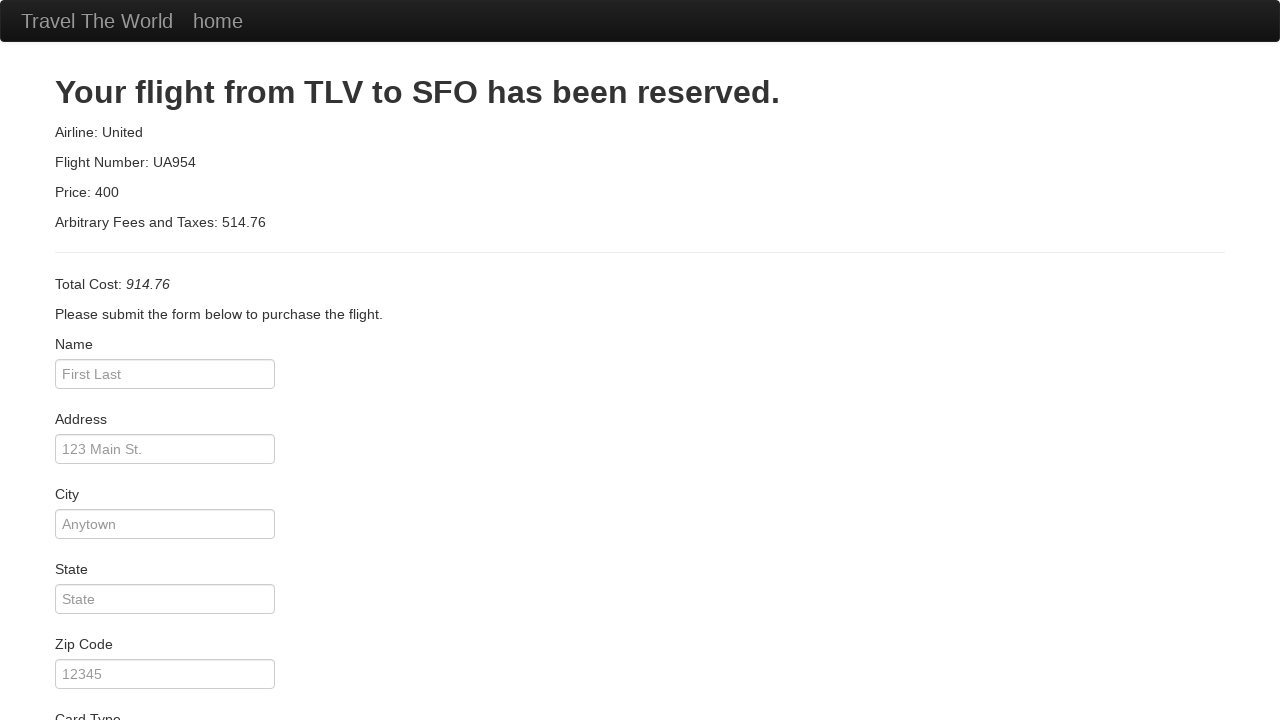

Verified total cost calculation: $400.0 + $514.76 = $914.76
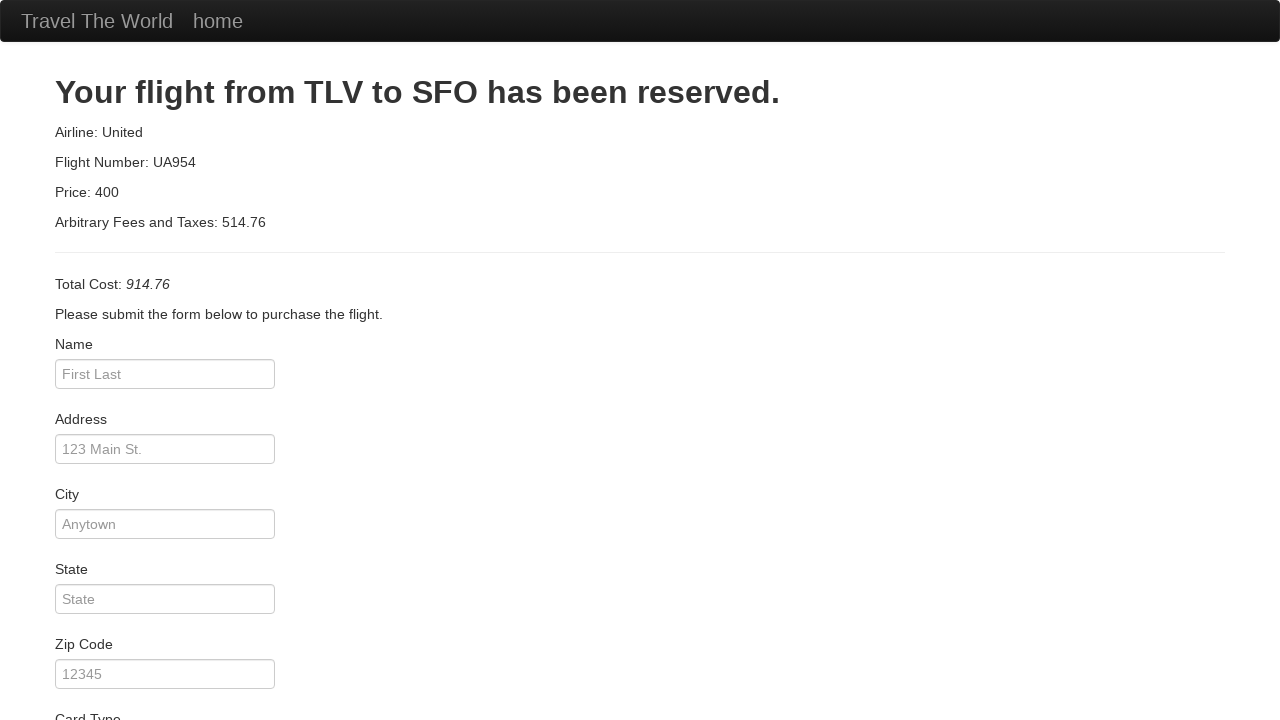

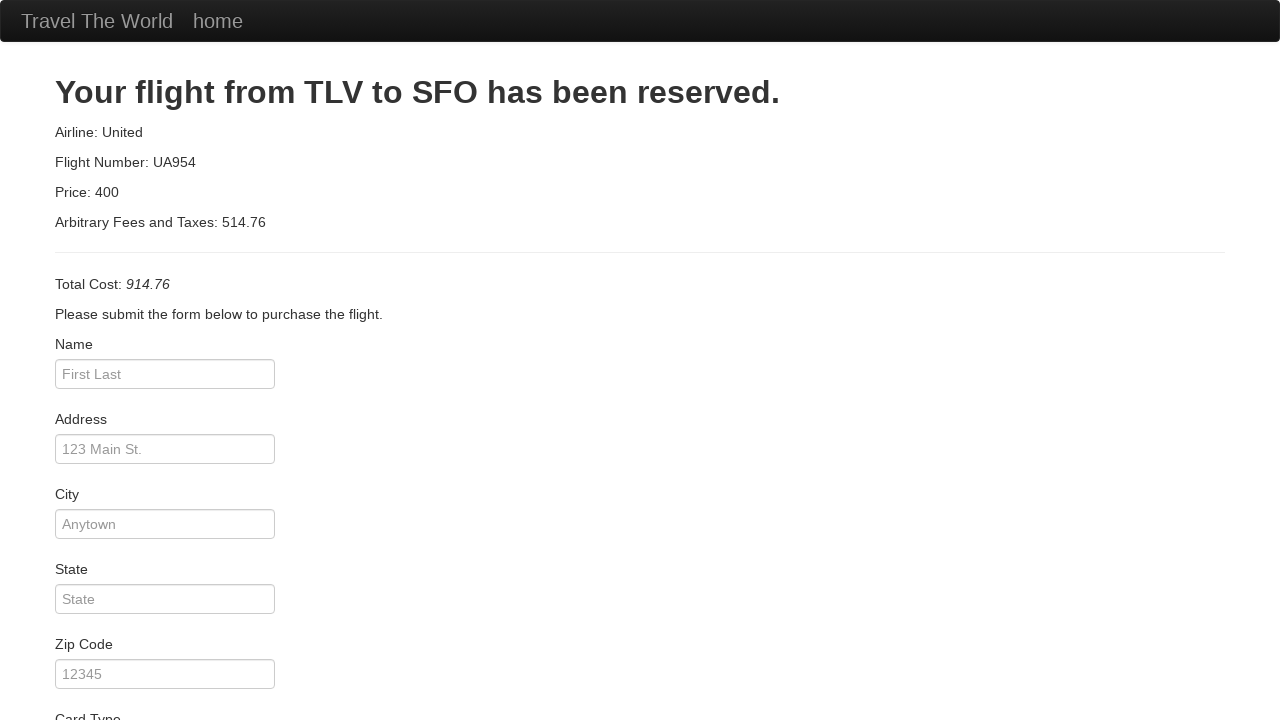